Tests alternative wait methods by triggering an AJAX request and demonstrating different waiting strategies for the success element.

Starting URL: http://uitestingplayground.com/ajax

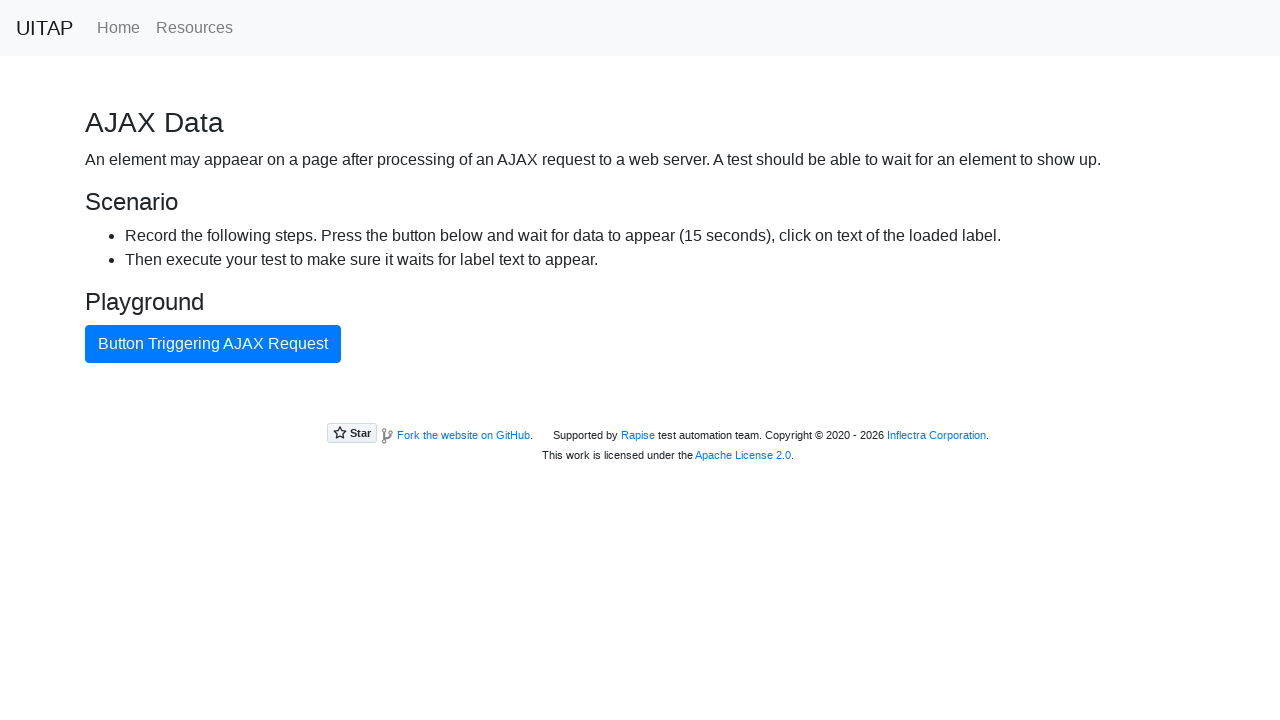

Clicked button to trigger AJAX request at (213, 344) on internal:text="Button Triggering AJAX Request"i
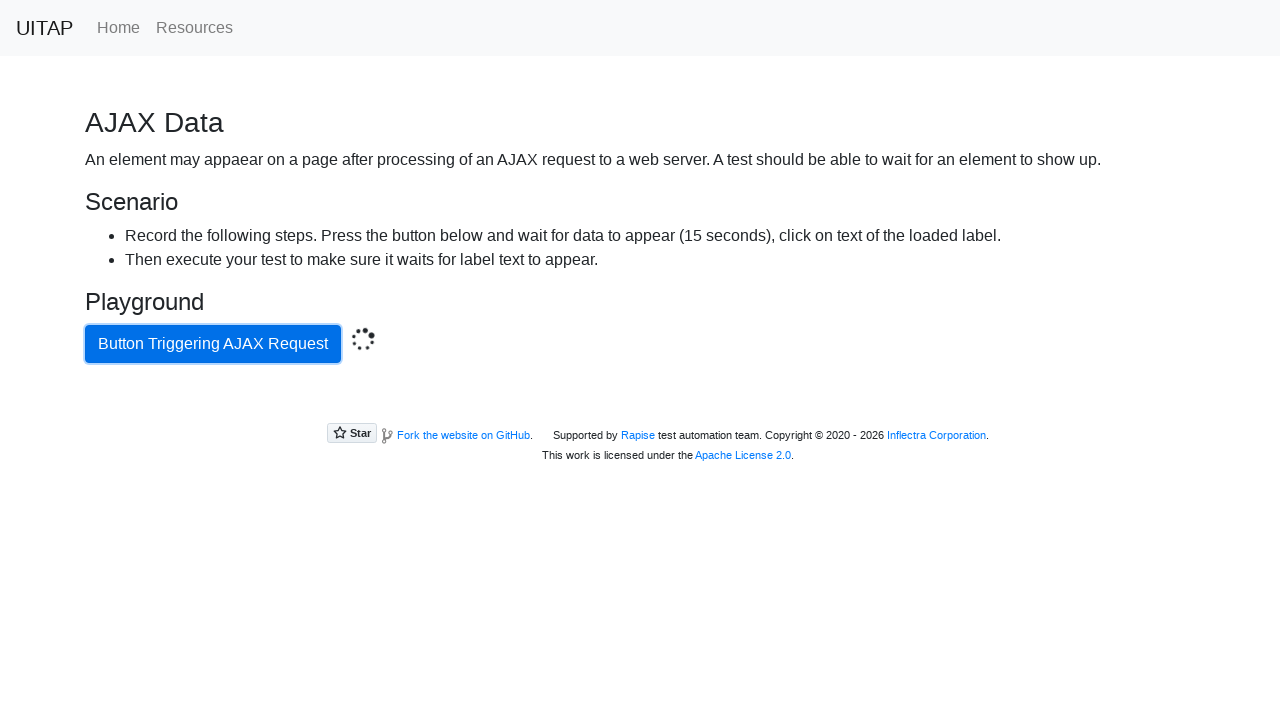

Located success element with bg-success class
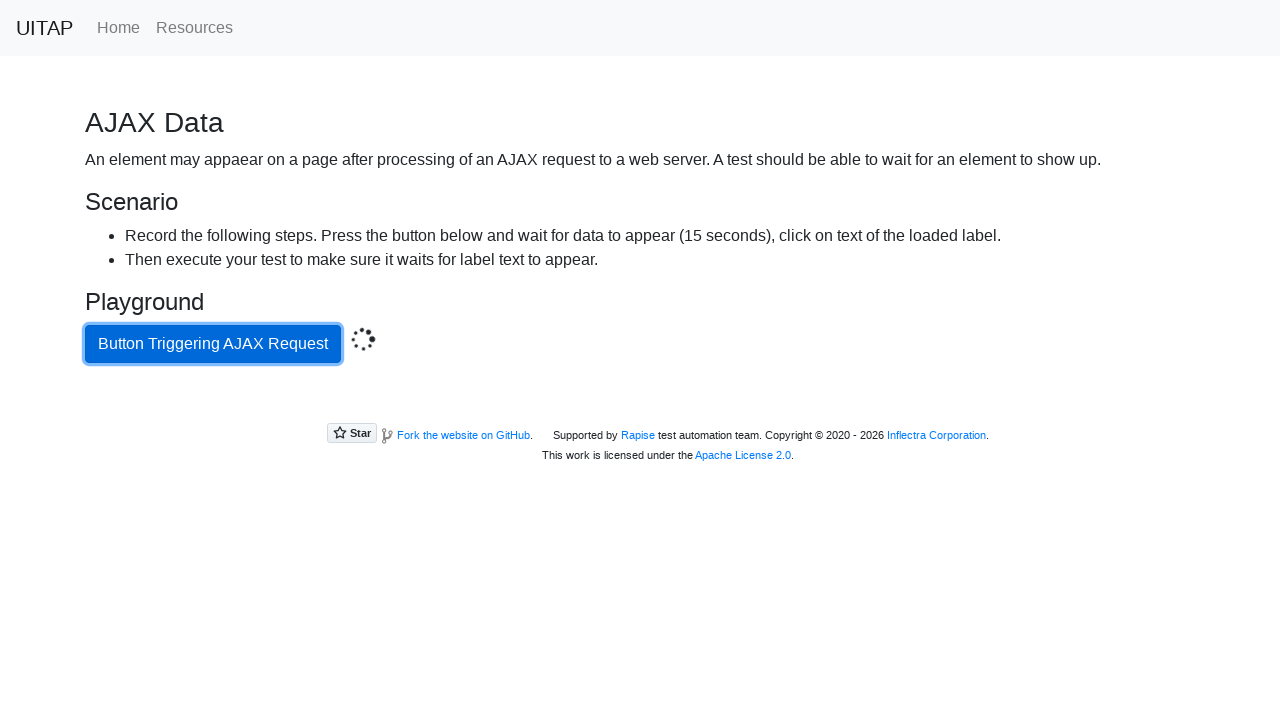

Success element appeared after AJAX request completed
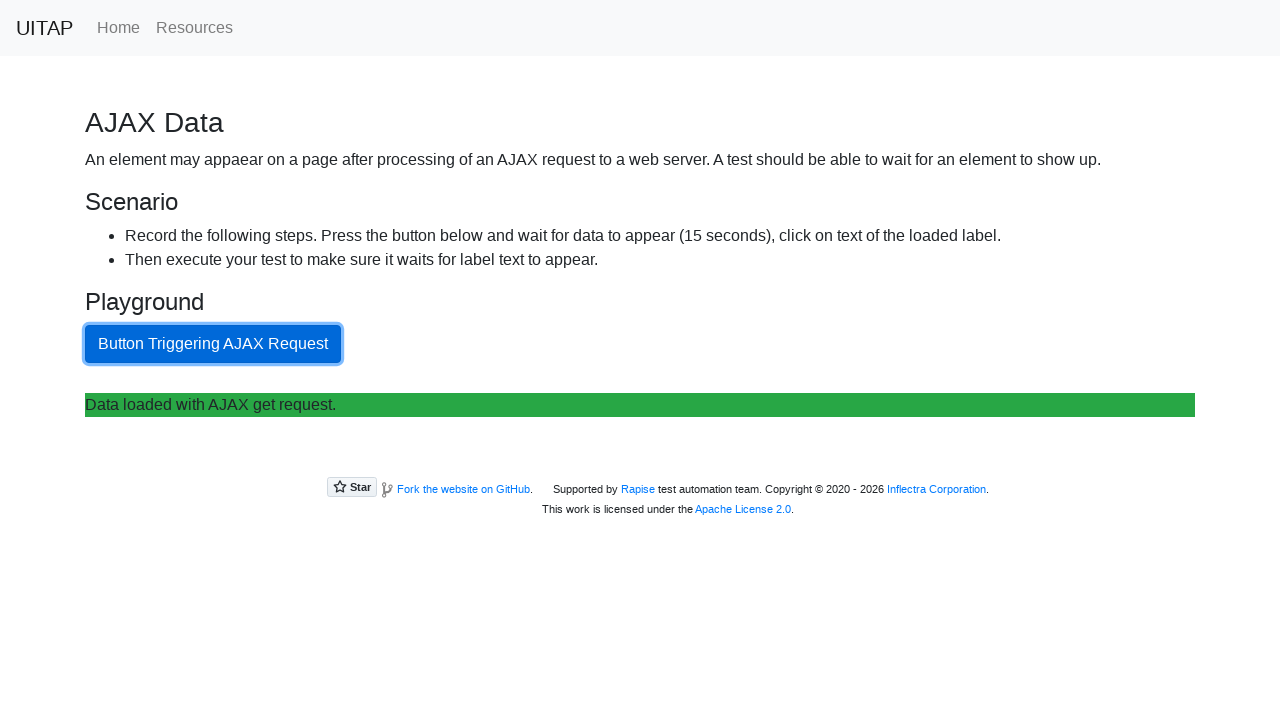

Retrieved text content from success element
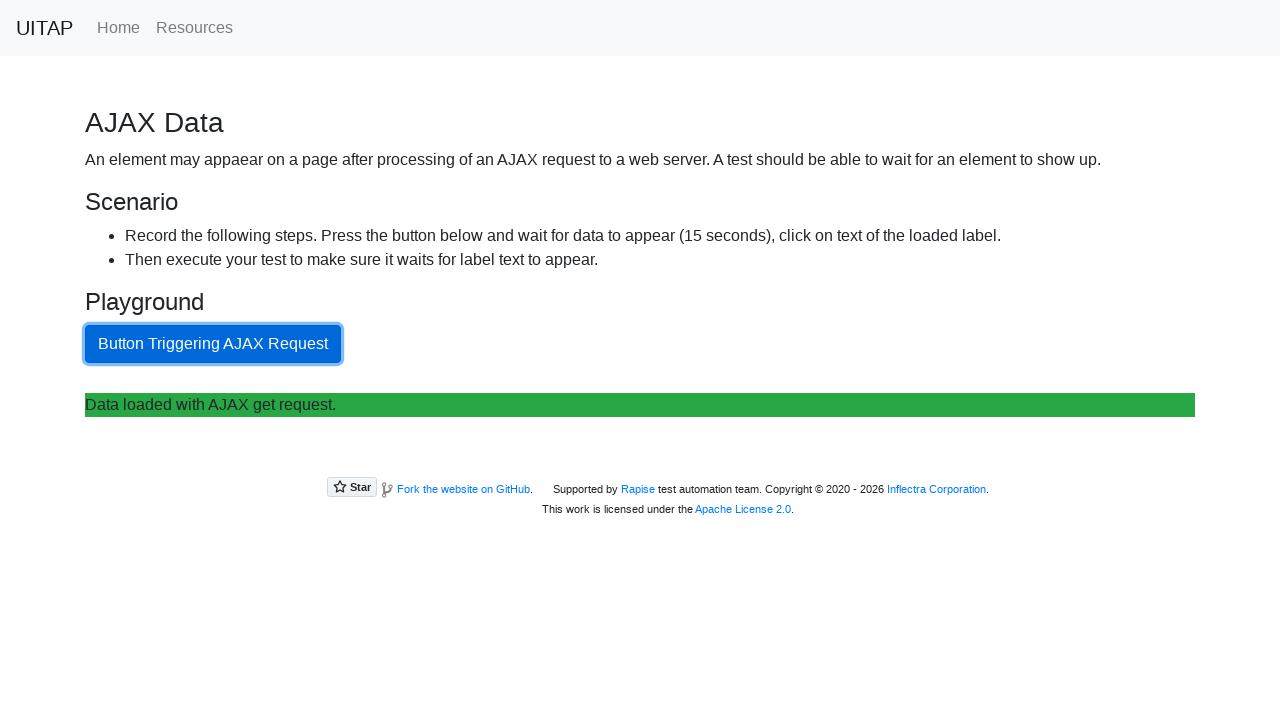

Verified success message 'Data loaded with AJAX get request.' is present
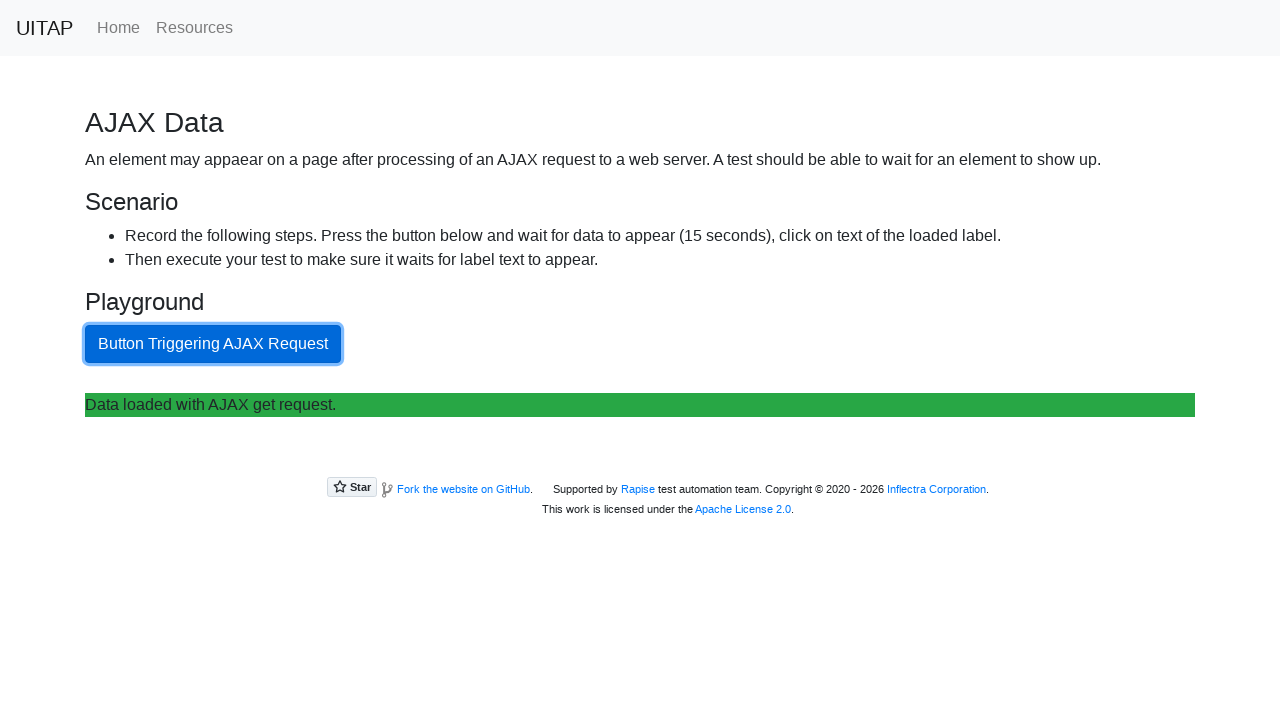

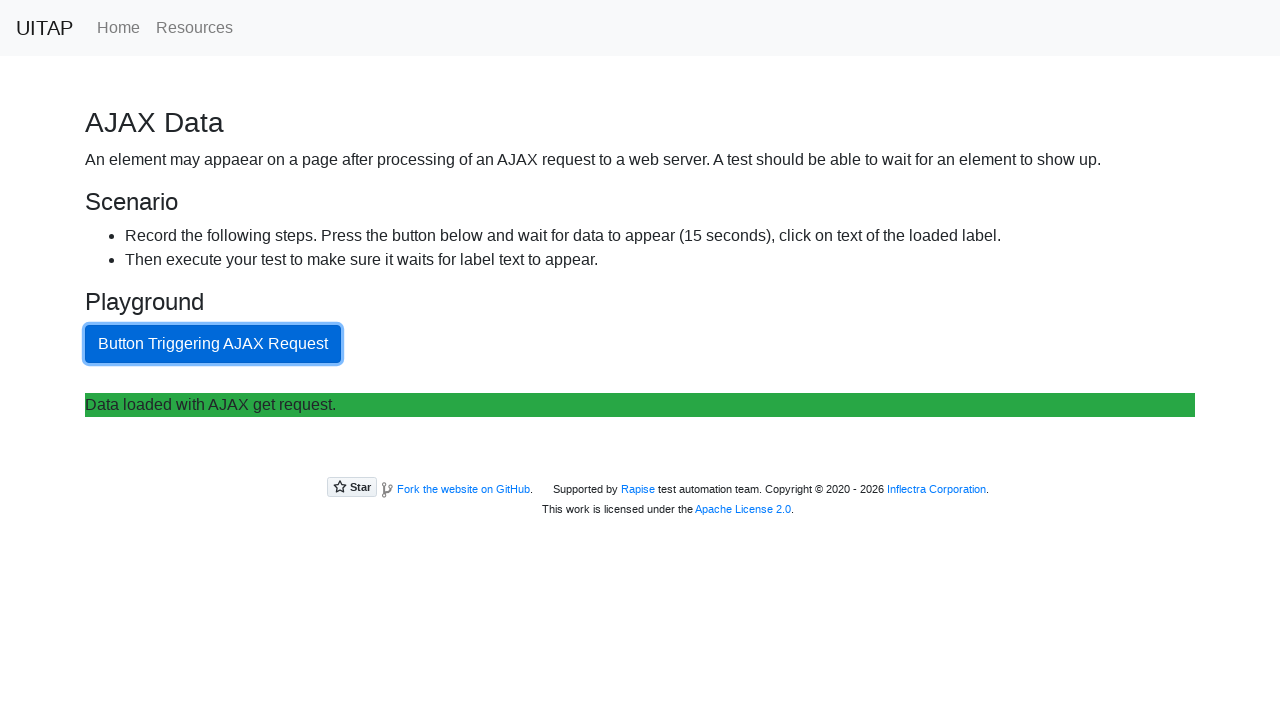